Tests window handling functionality by clicking a link that opens a new window, switching to it, verifying content, then switching back to the parent window

Starting URL: https://the-internet.herokuapp.com/windows

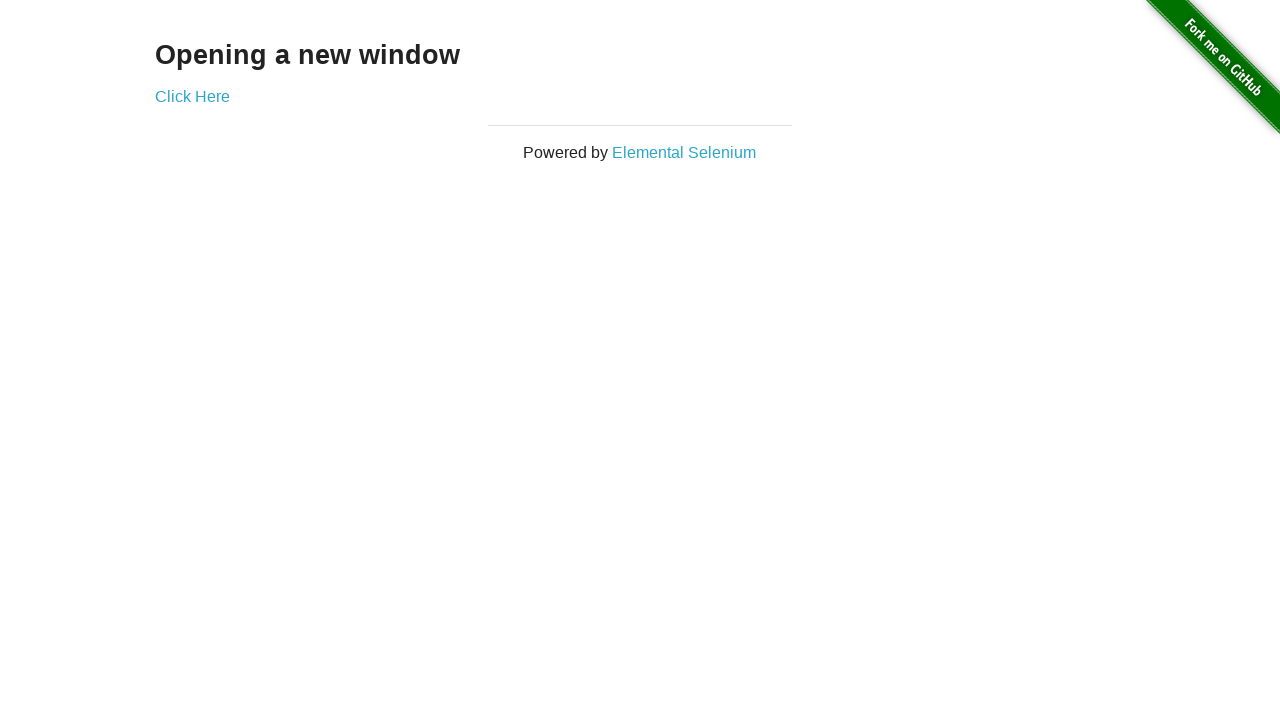

Clicked 'Click Here' link to open new window at (192, 96) on text='Click Here'
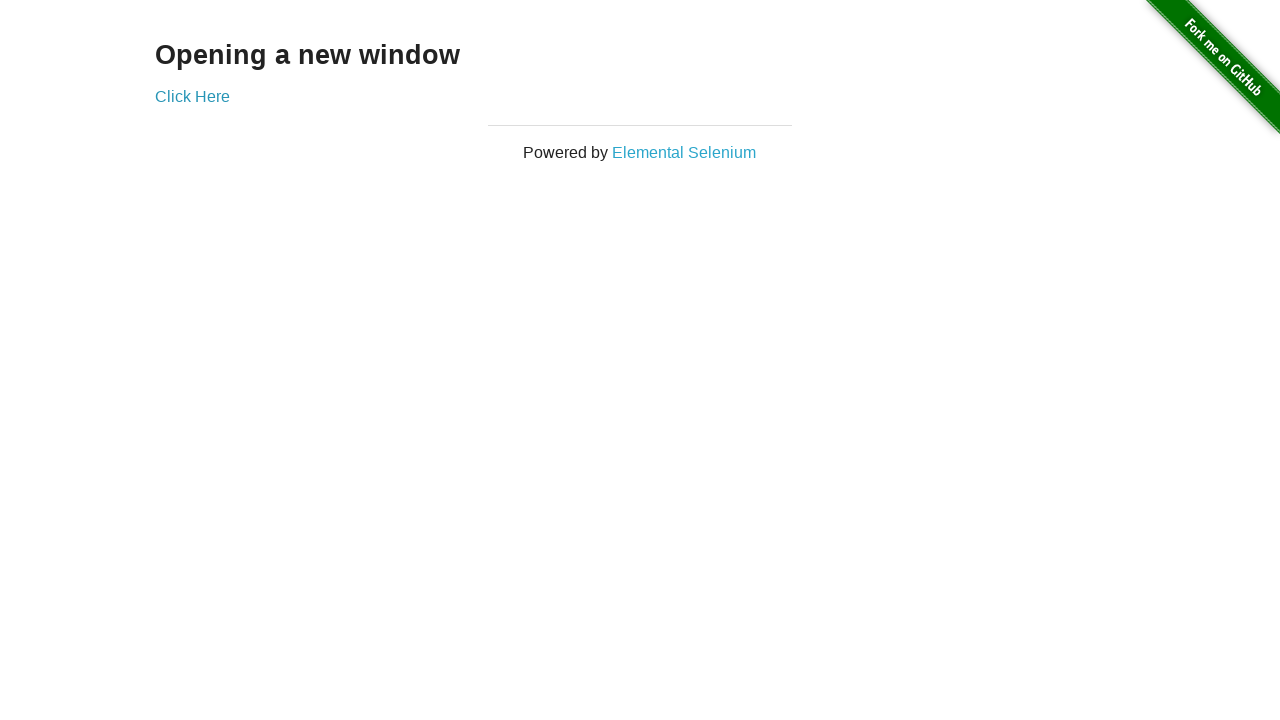

Waited for new window to open
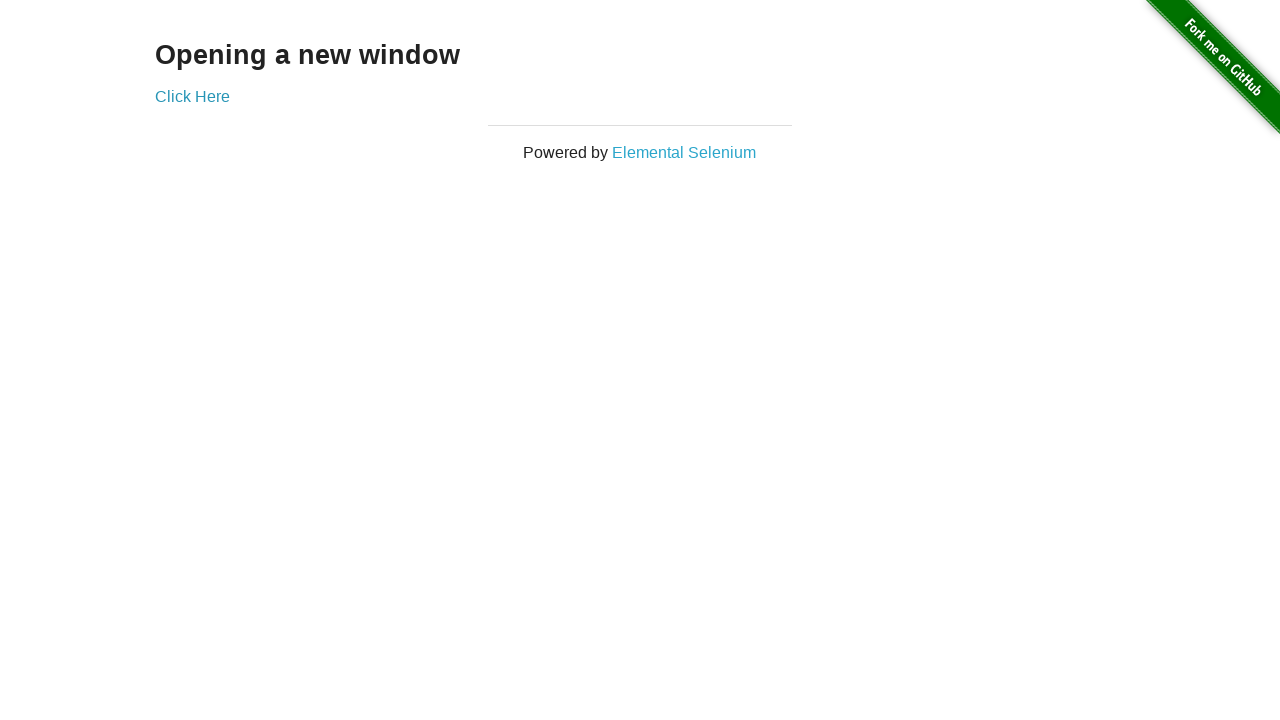

Retrieved newly opened window from context
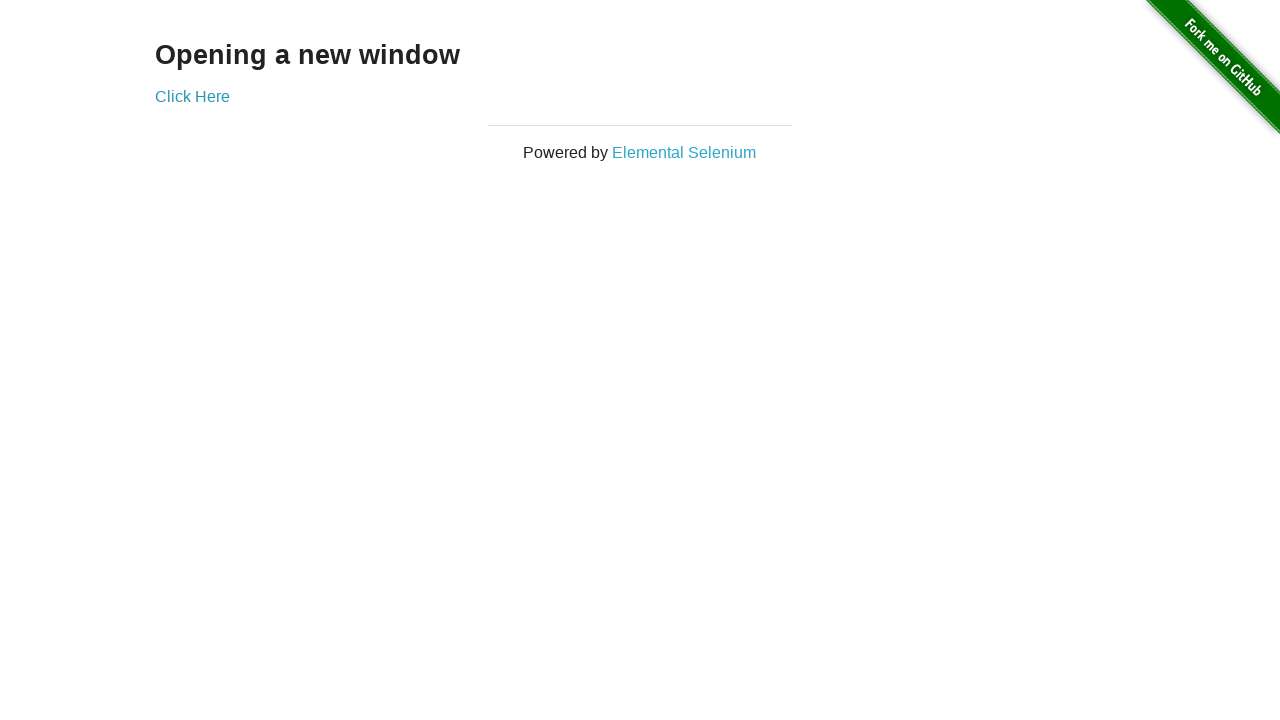

Waited for h3 header element to appear in new window
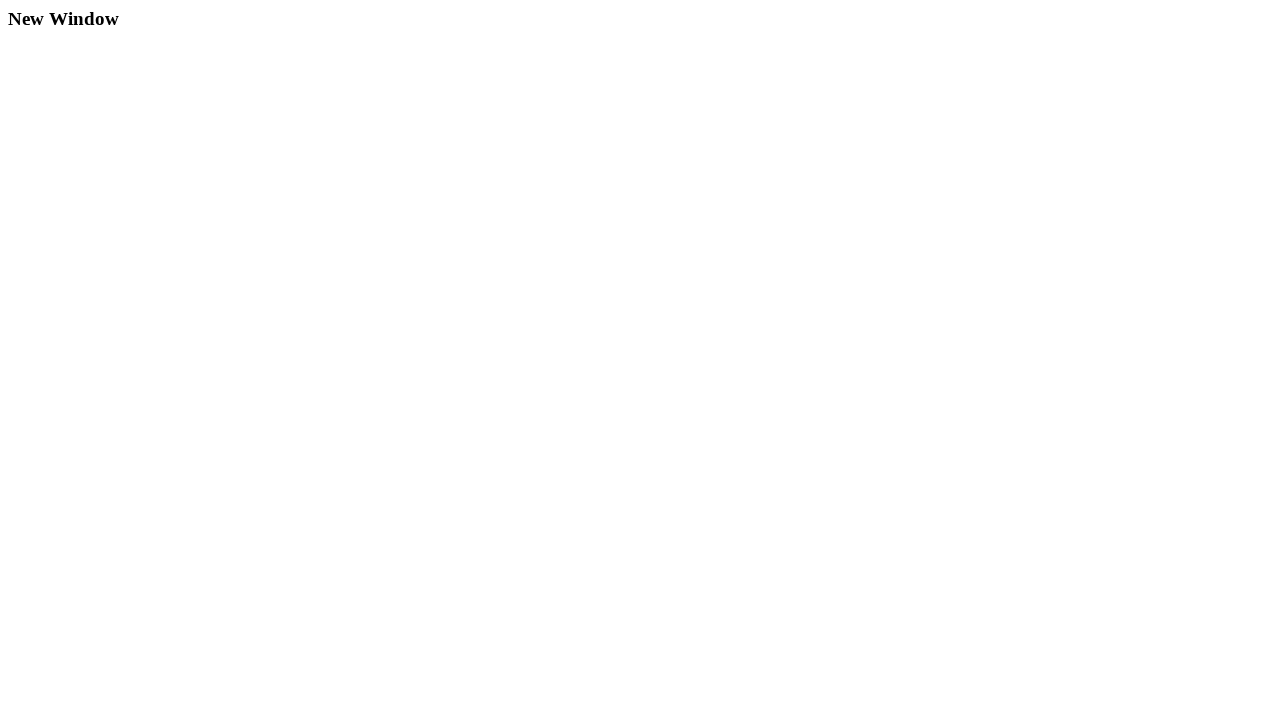

Retrieved text content from h3 header in new window
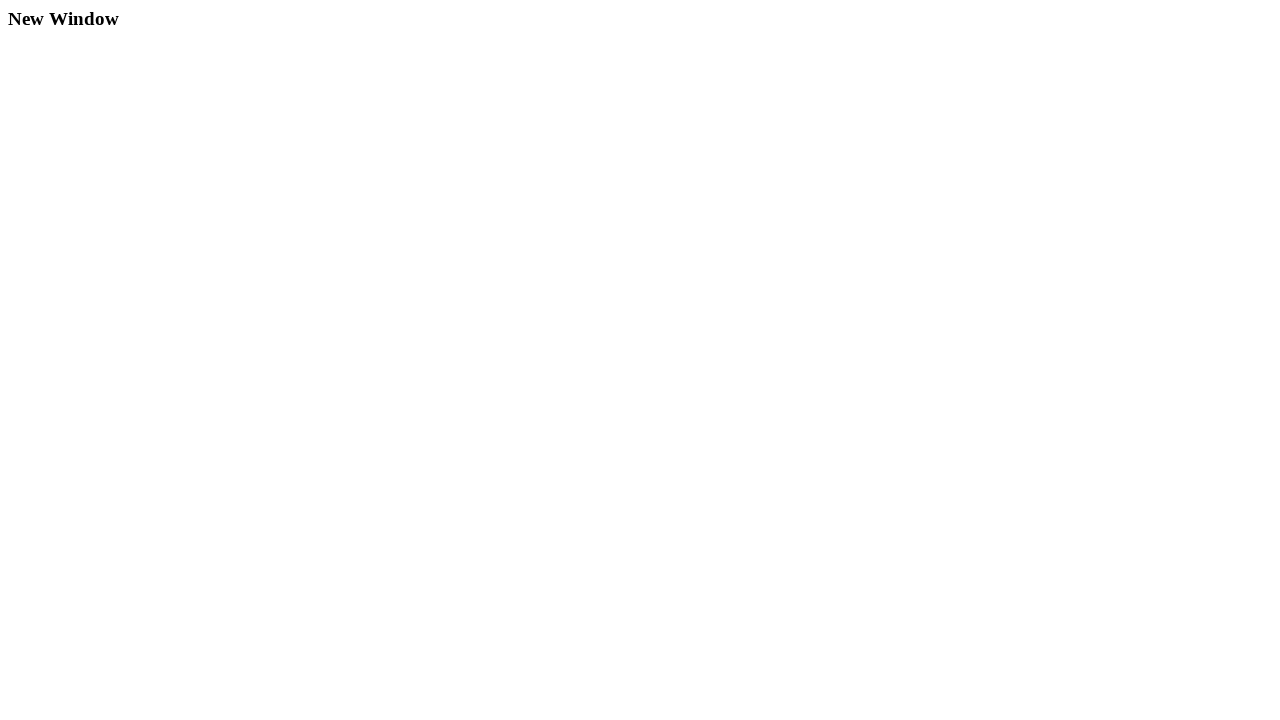

Verified header text is 'New Window'
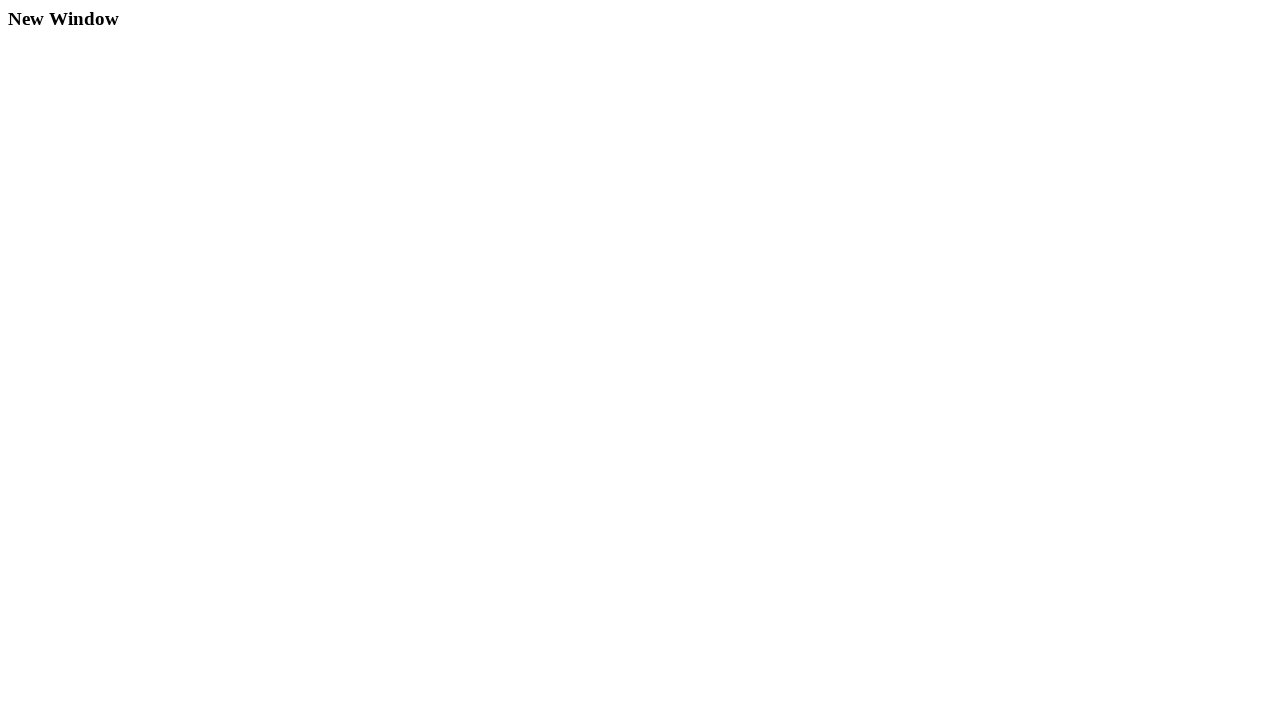

Closed the new window
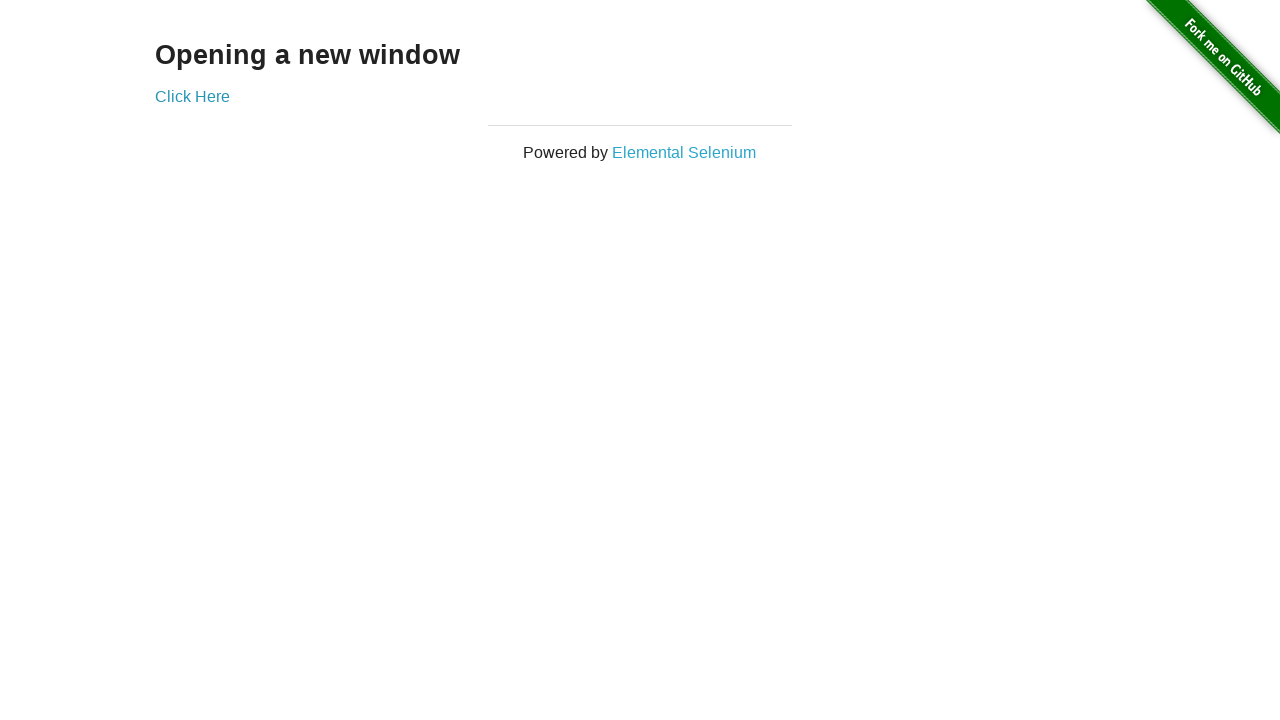

Clicked 'Click Here' link again on parent window at (192, 96) on text='Click Here'
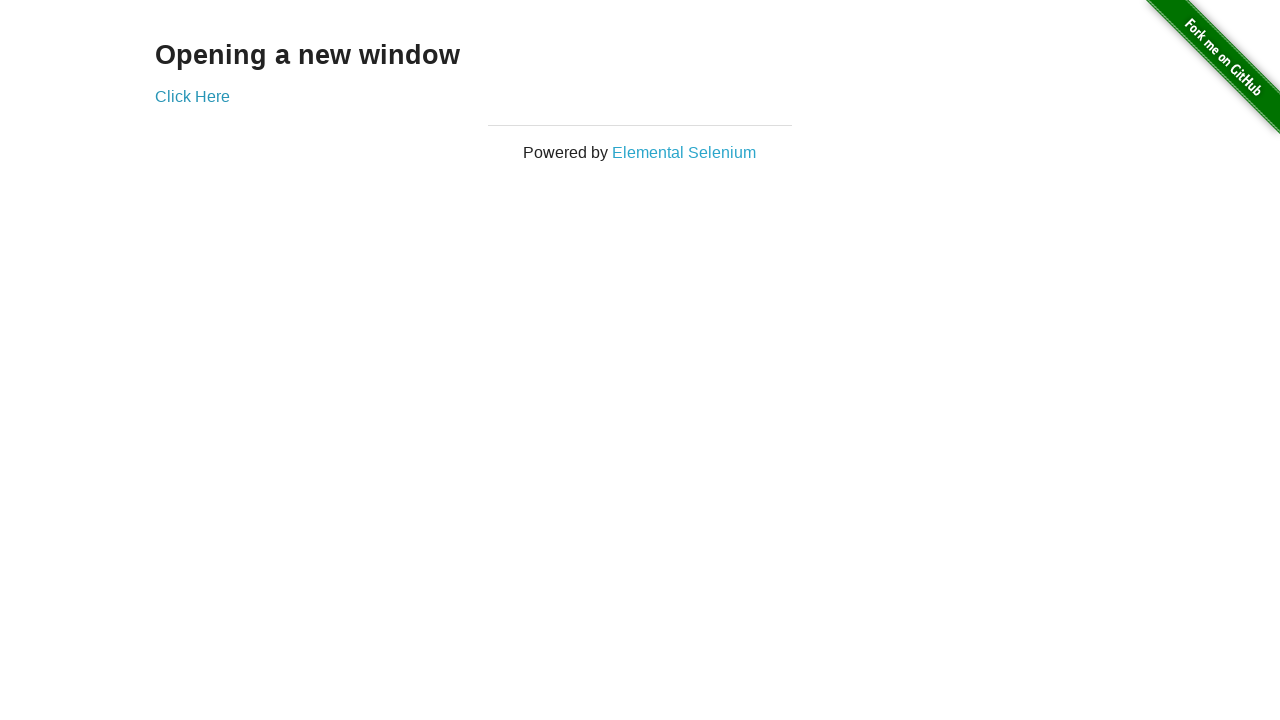

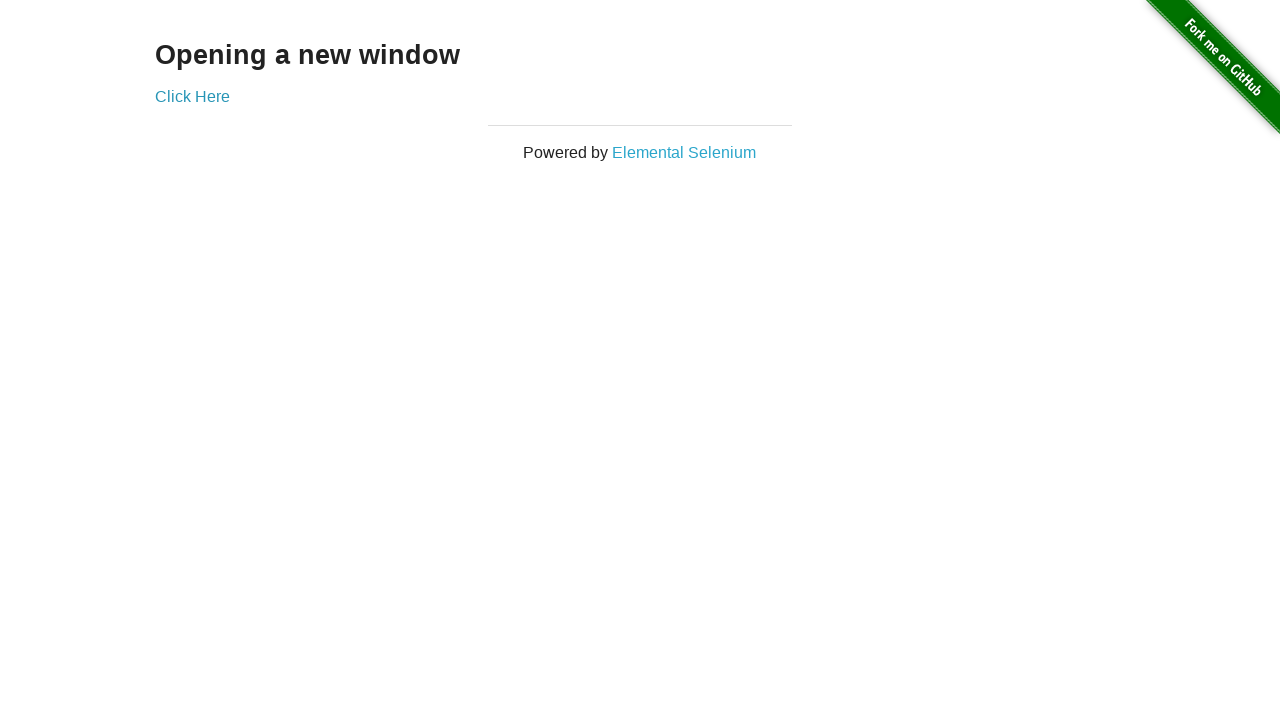